Navigates to the Demoblaze store homepage and verifies that the page title is "STORE"

Starting URL: https://www.demoblaze.com/

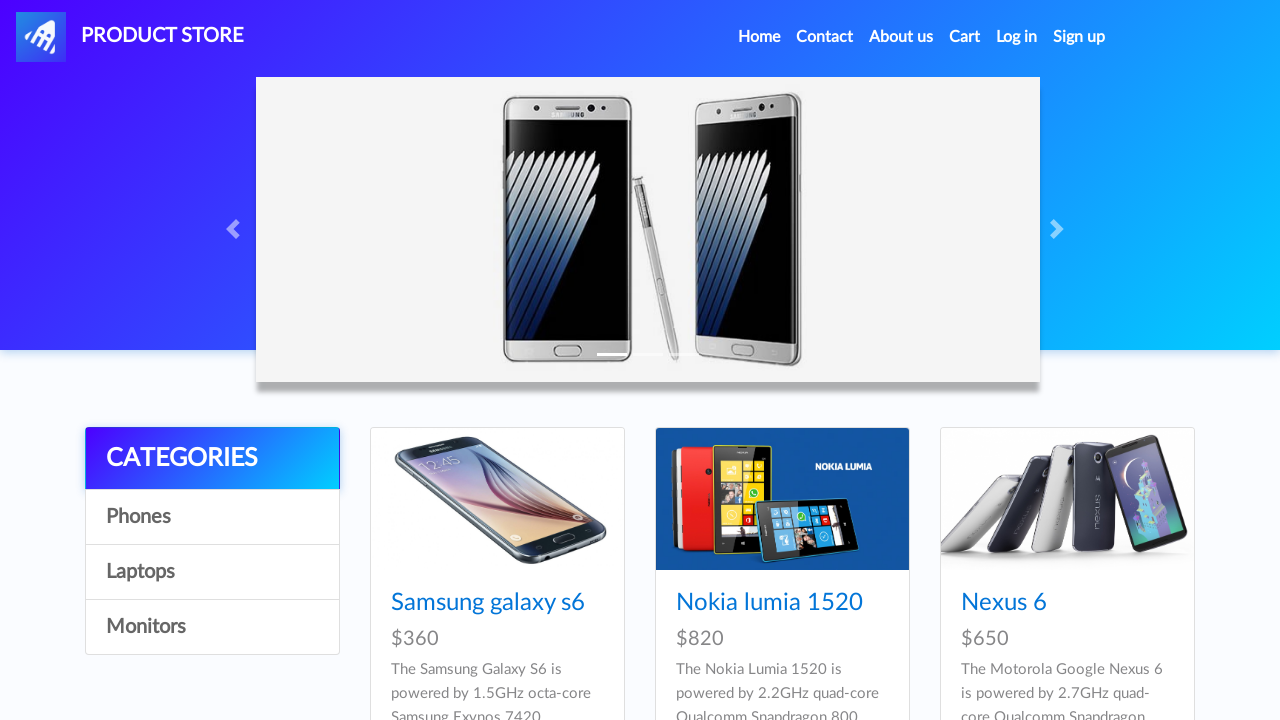

Navigated to Demoblaze store homepage
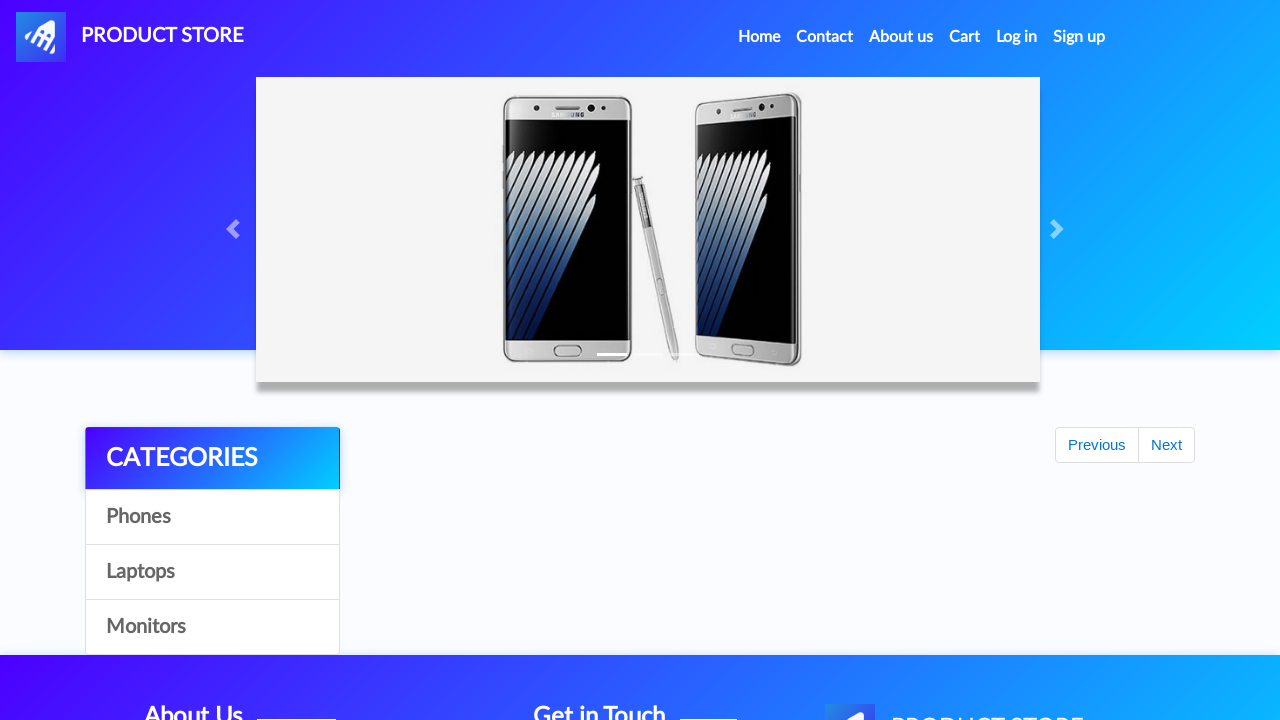

Retrieved page title: 'STORE'
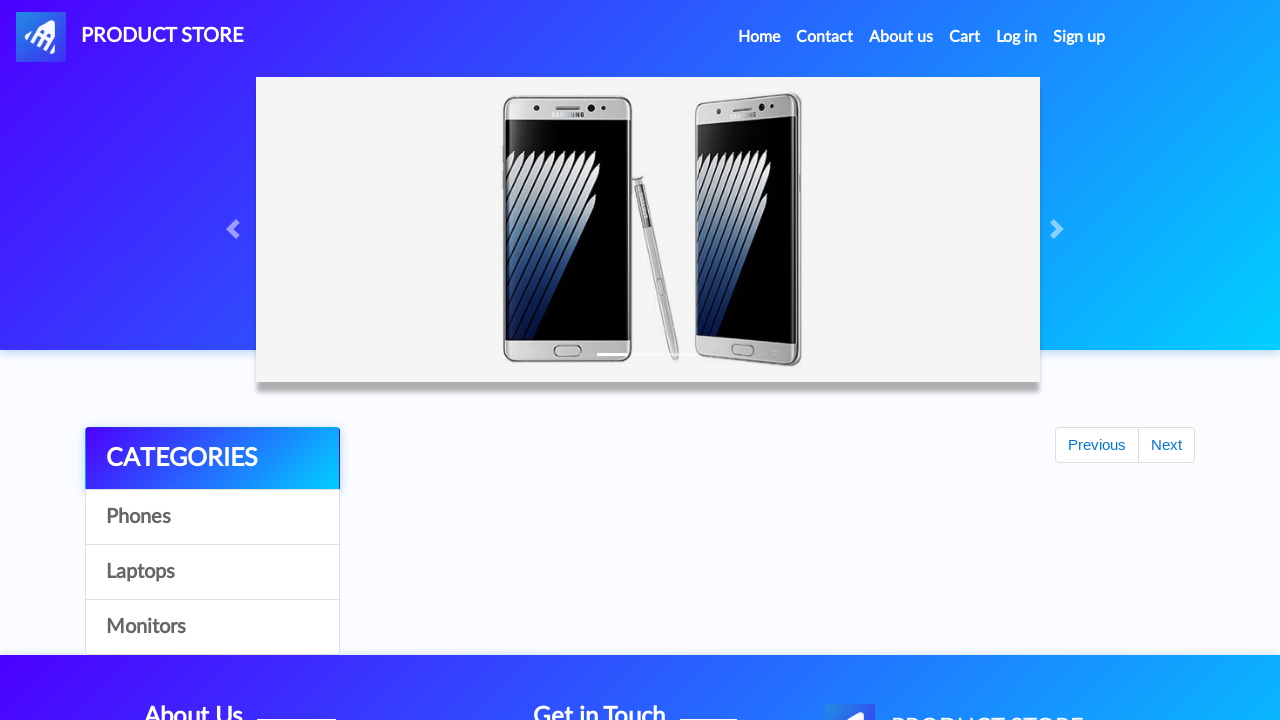

Verified page title is 'STORE' - correct website
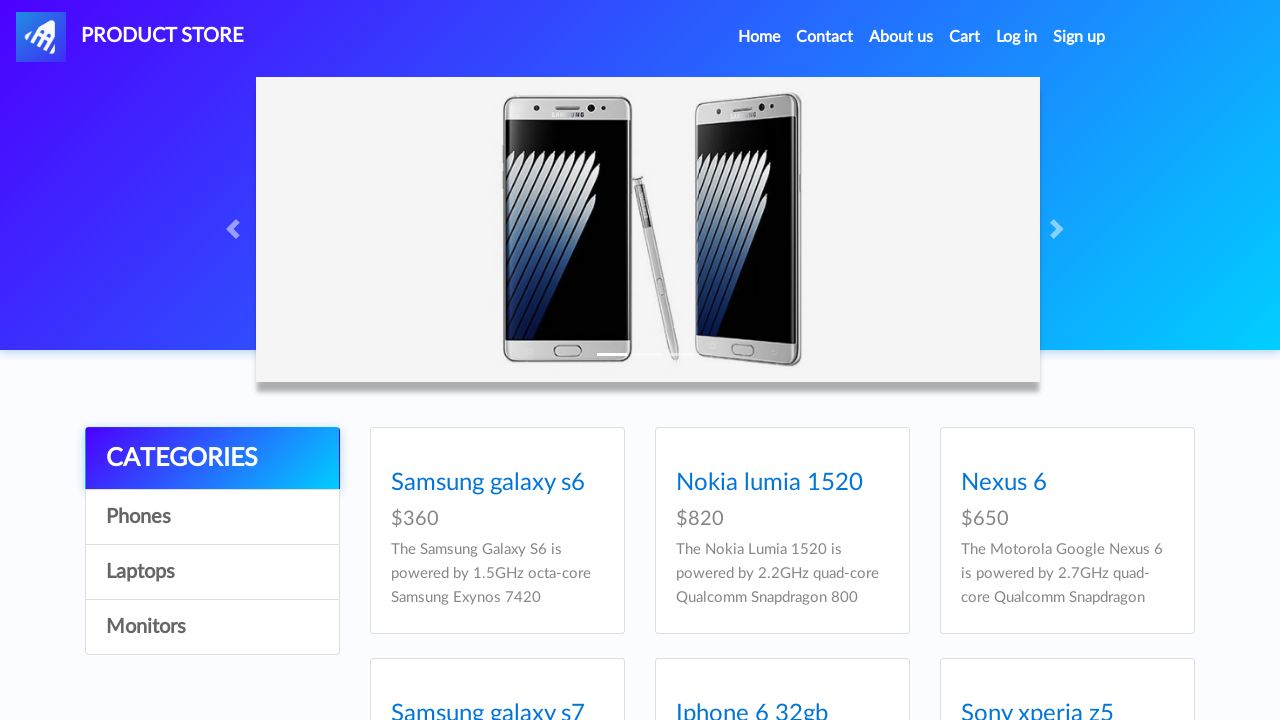

Assertion passed: page title equals 'STORE'
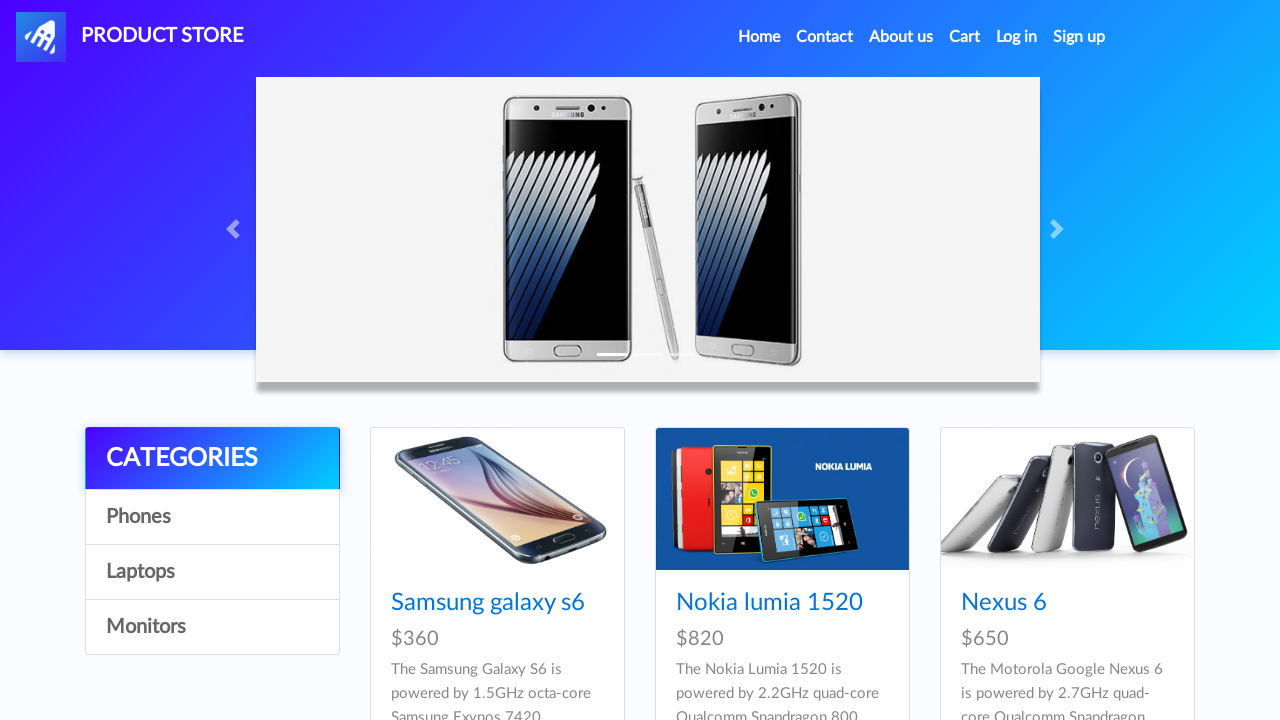

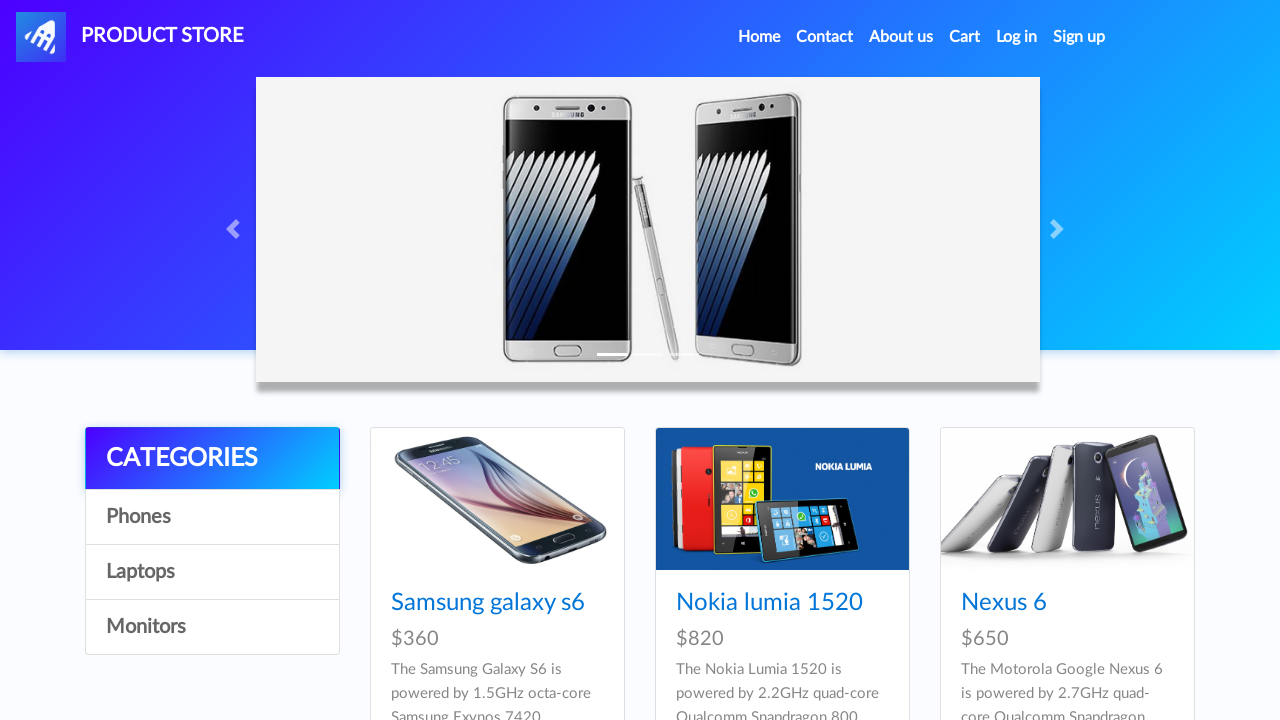